Tests user registration and login flow by creating a new account with form data and verifying successful login

Starting URL: https://www.testotomasyonu.com

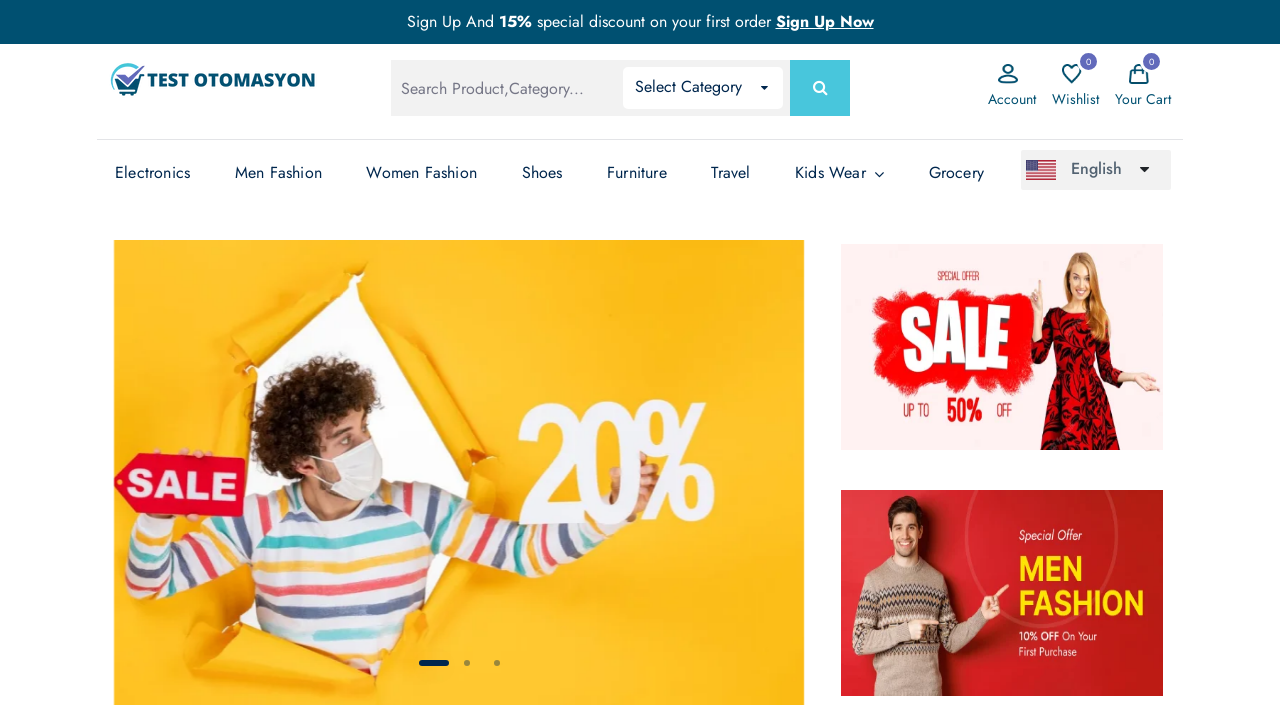

Clicked Account link at (1012, 99) on (//span[text()='Account'])[1]
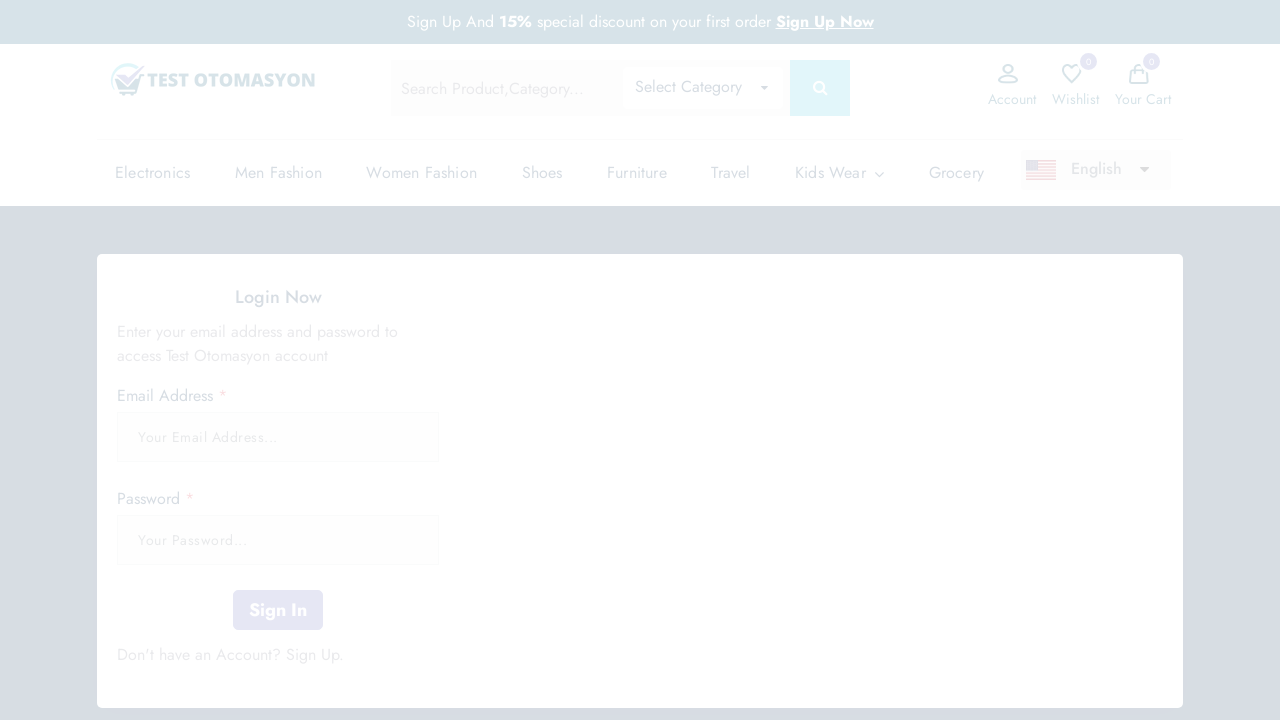

Clicked Sign Up link at (312, 360) on xpath=//*[@class='sign-up ']
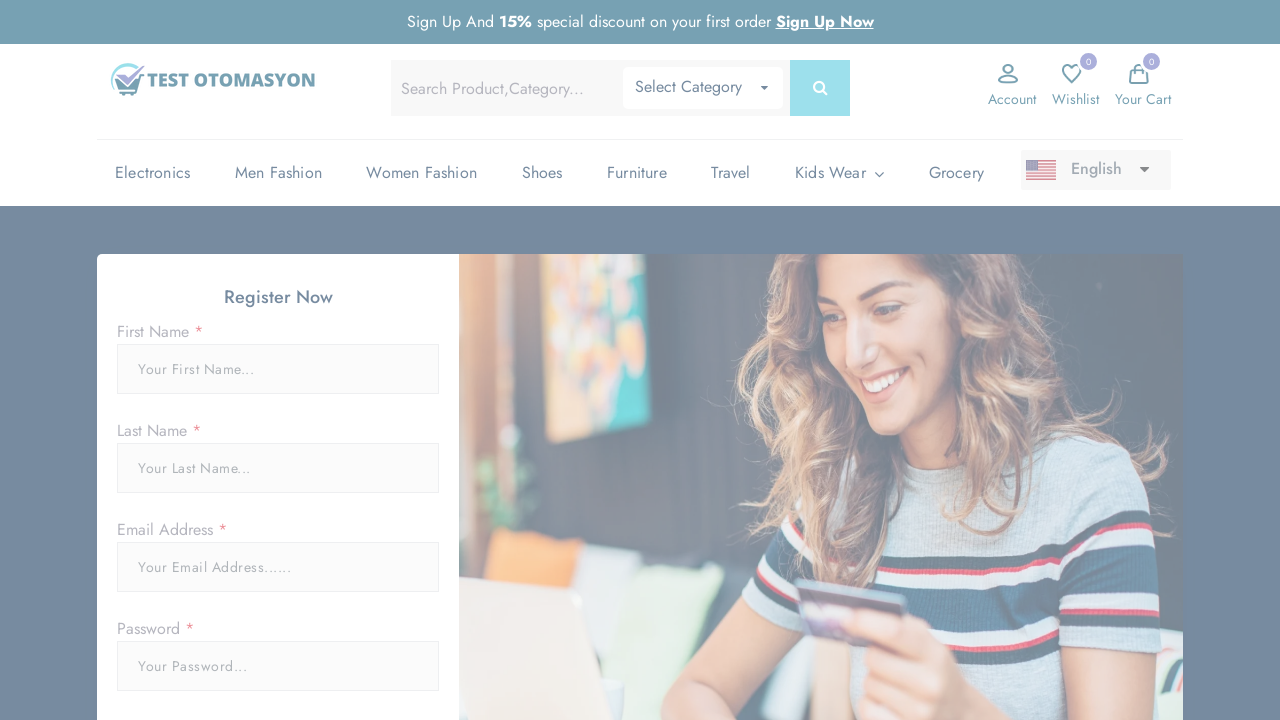

Clicked first name field at (278, 369) on #firstName
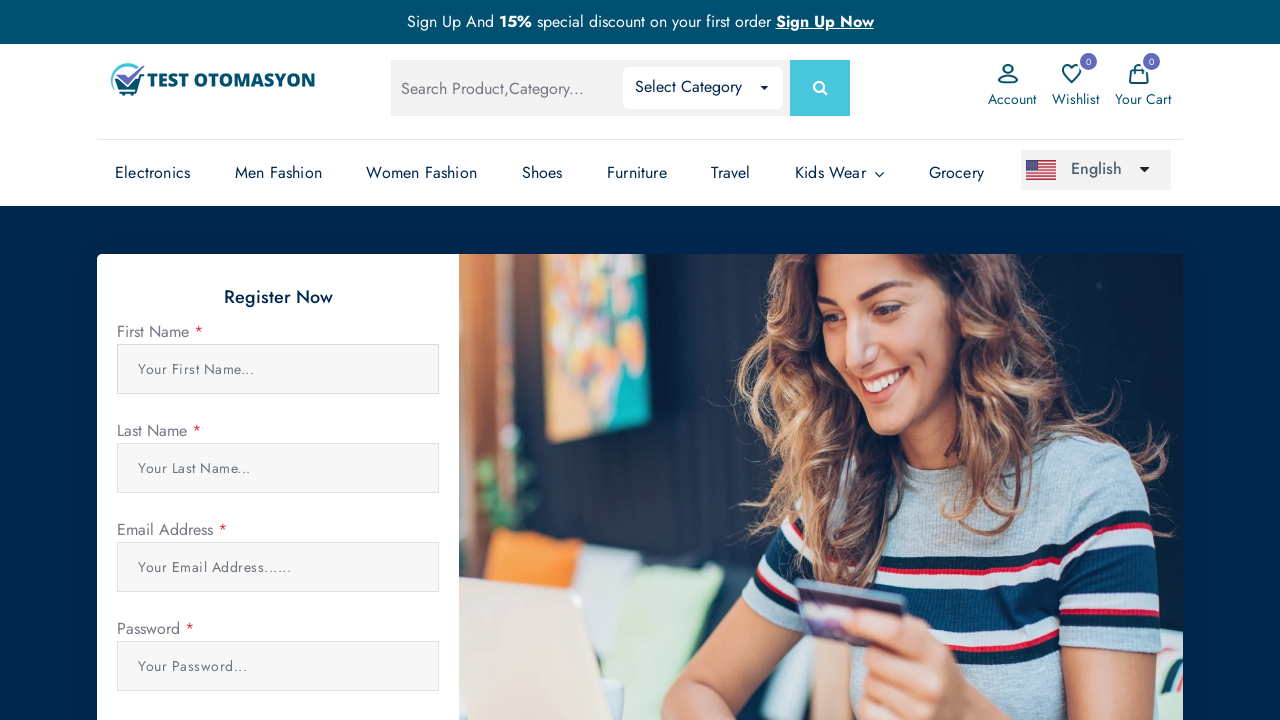

Typed 'Mehmet' in first name field
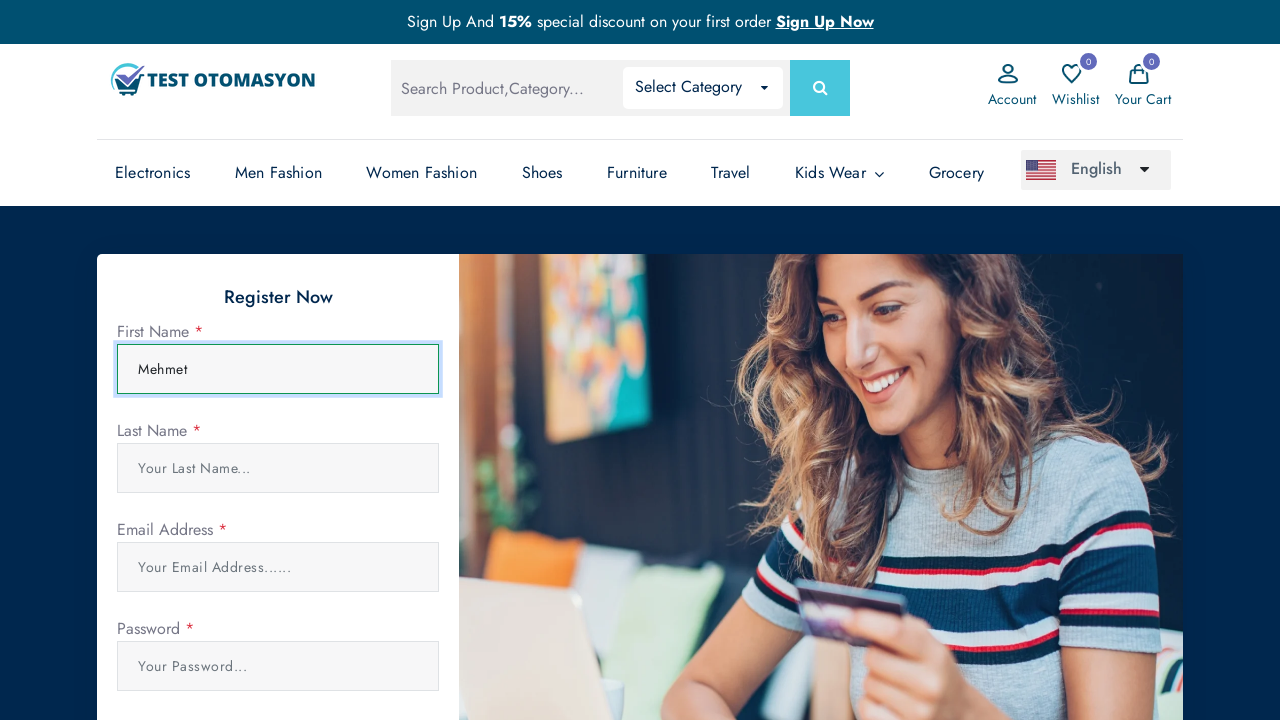

Pressed Tab to move to last name field
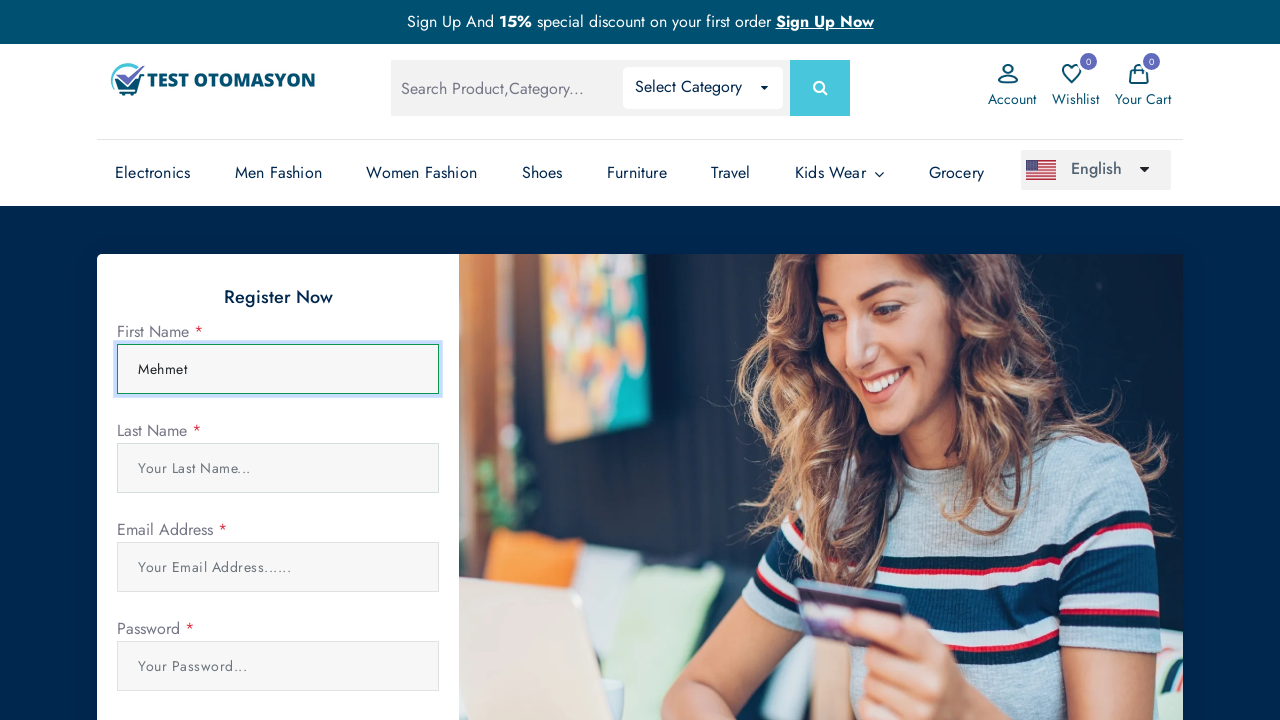

Typed 'Yilmaz' in last name field
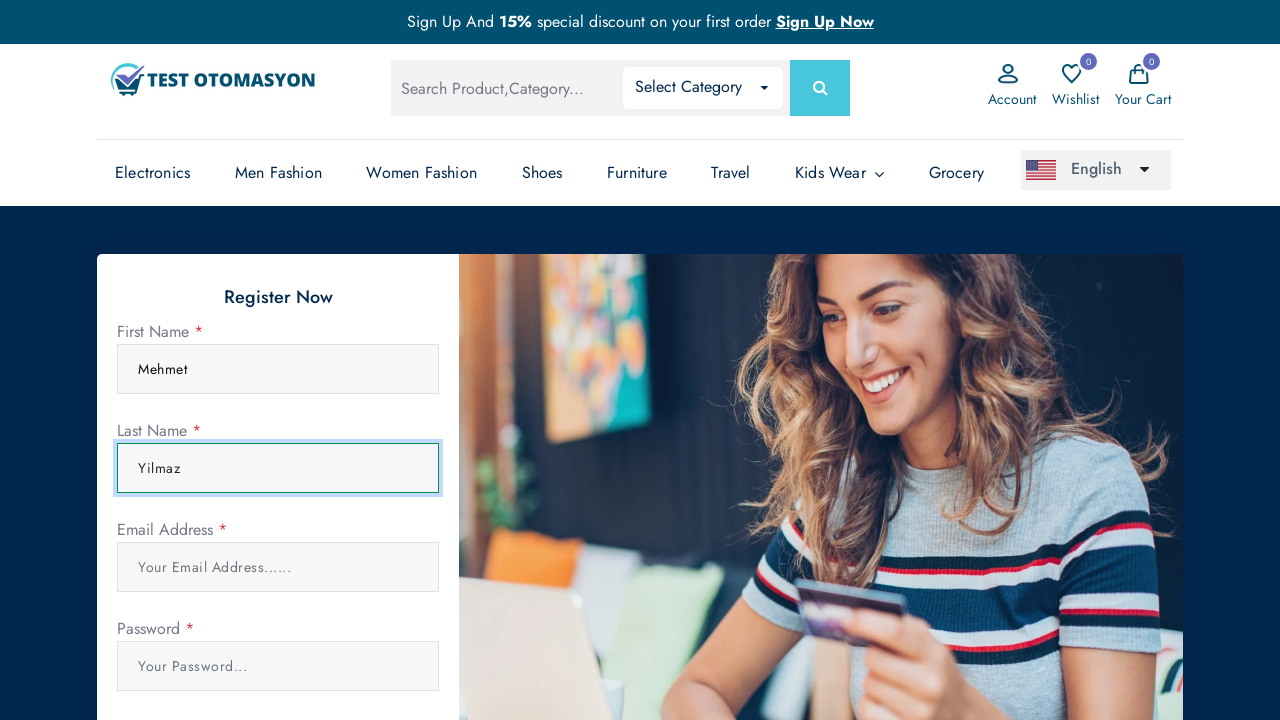

Pressed Tab to move to email field
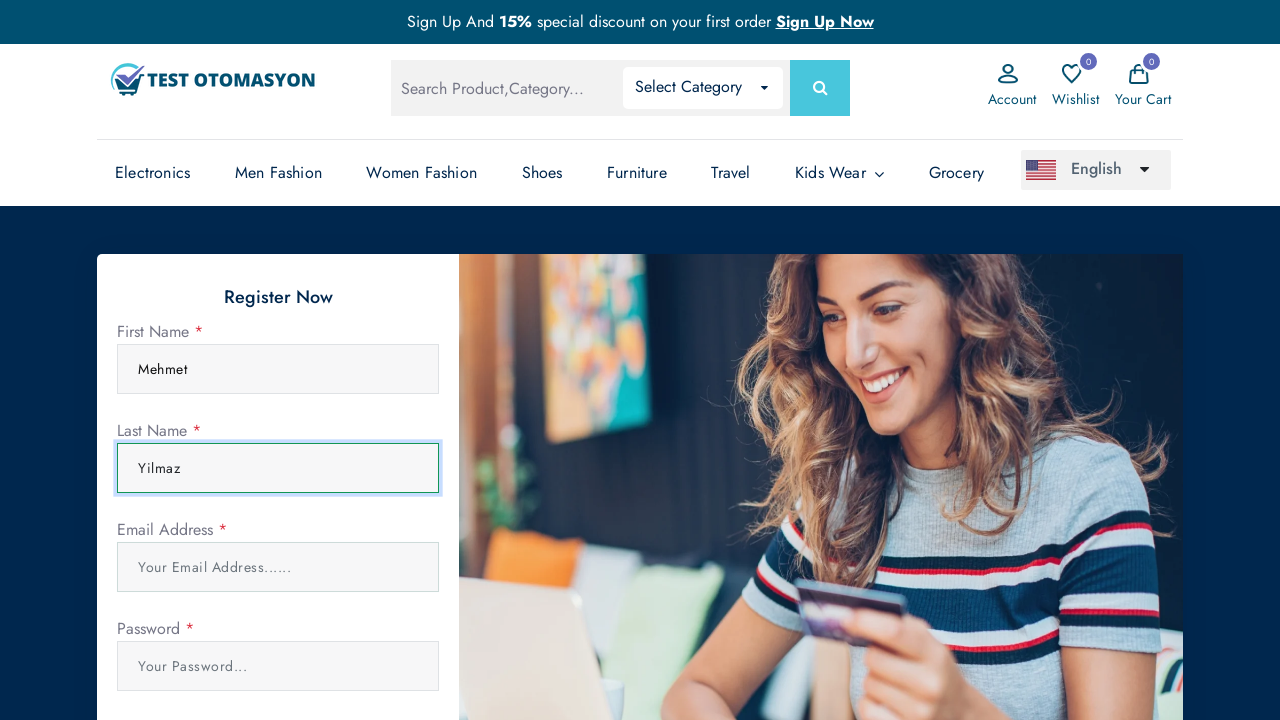

Typed email address 'mehmetyilmaz2024@example.com'
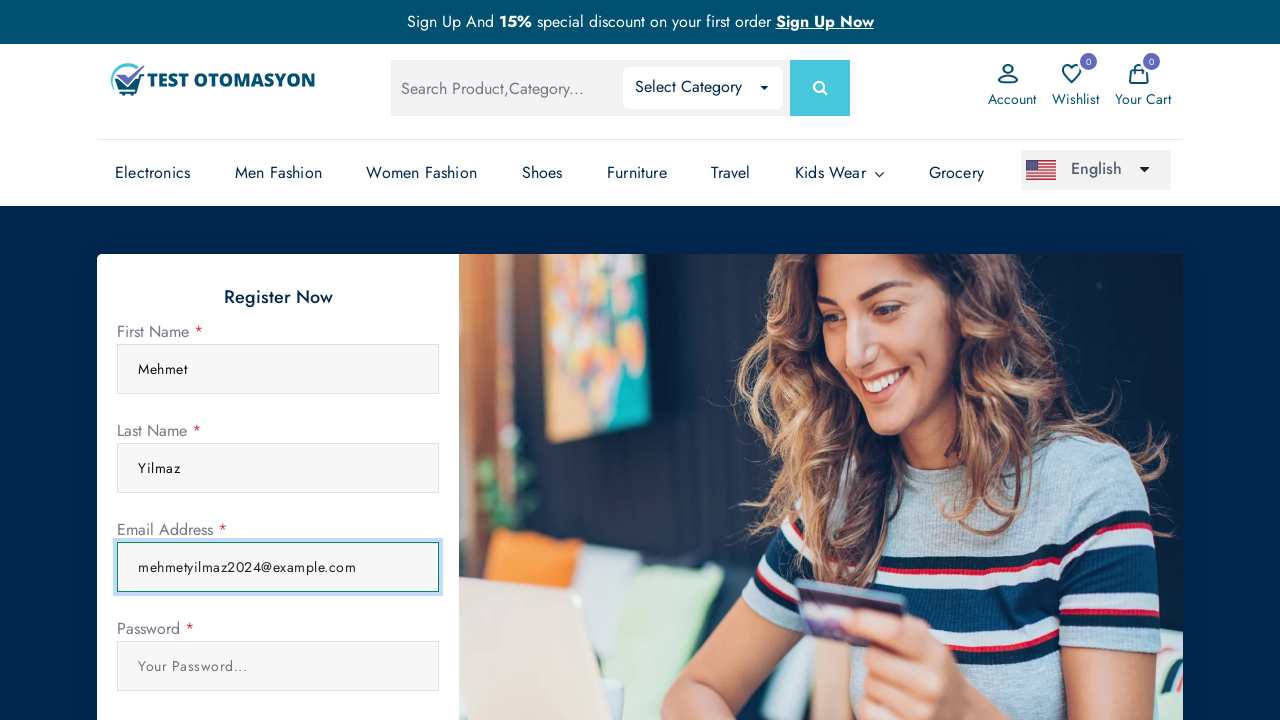

Pressed Tab to move to password field
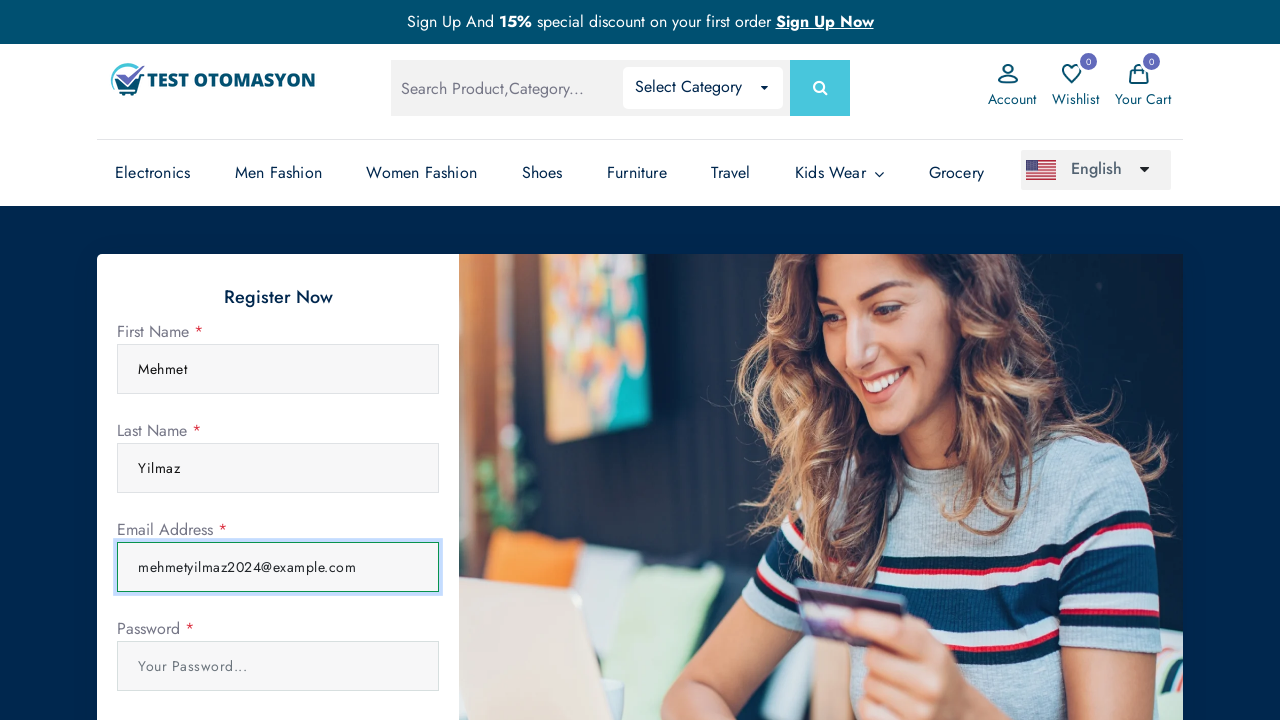

Typed password 'TestPass.2024' in password field
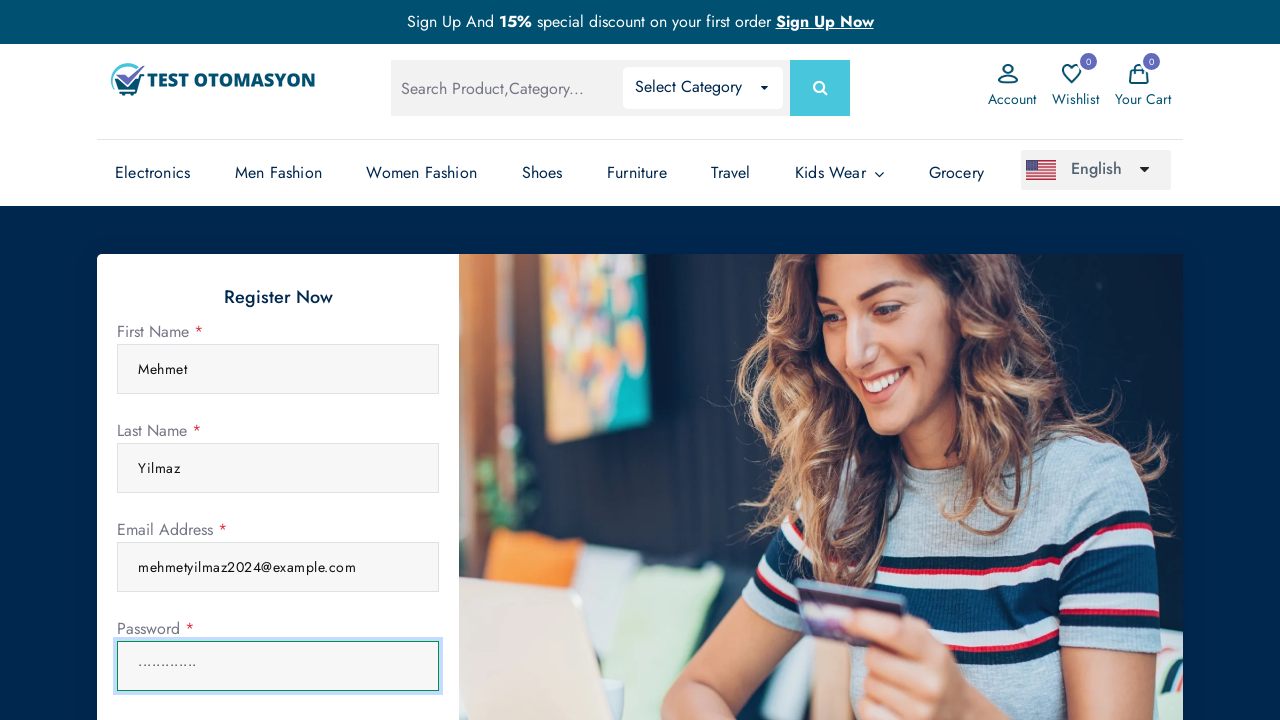

Pressed Tab to move to confirm password field
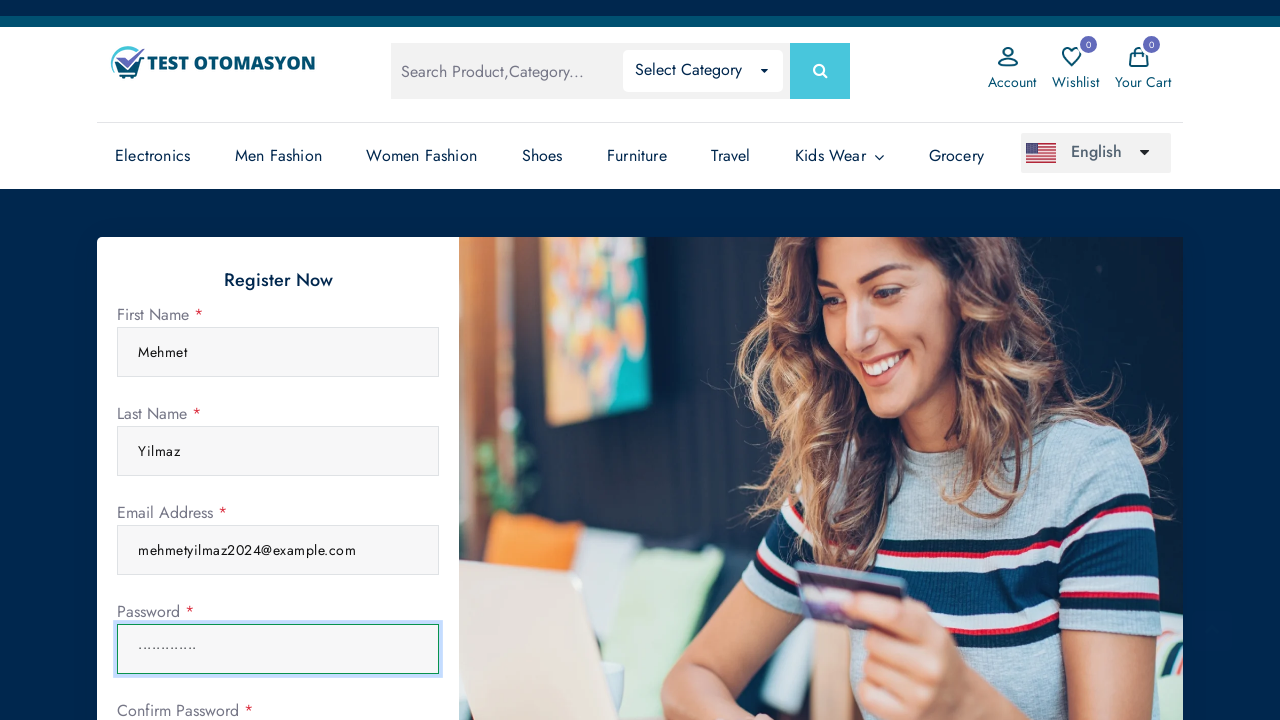

Typed password 'TestPass.2024' in confirm password field
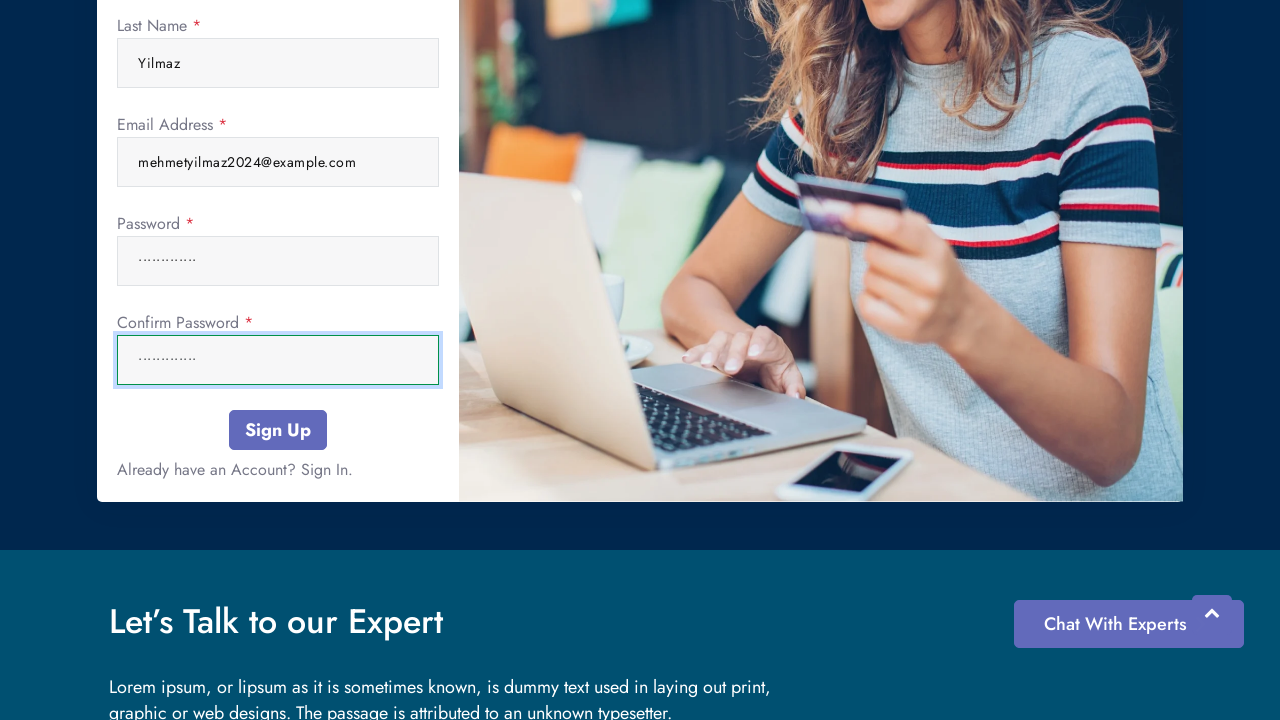

Pressed Enter on submit button to submit registration form on //*[@class='submitbtn btn-lg']
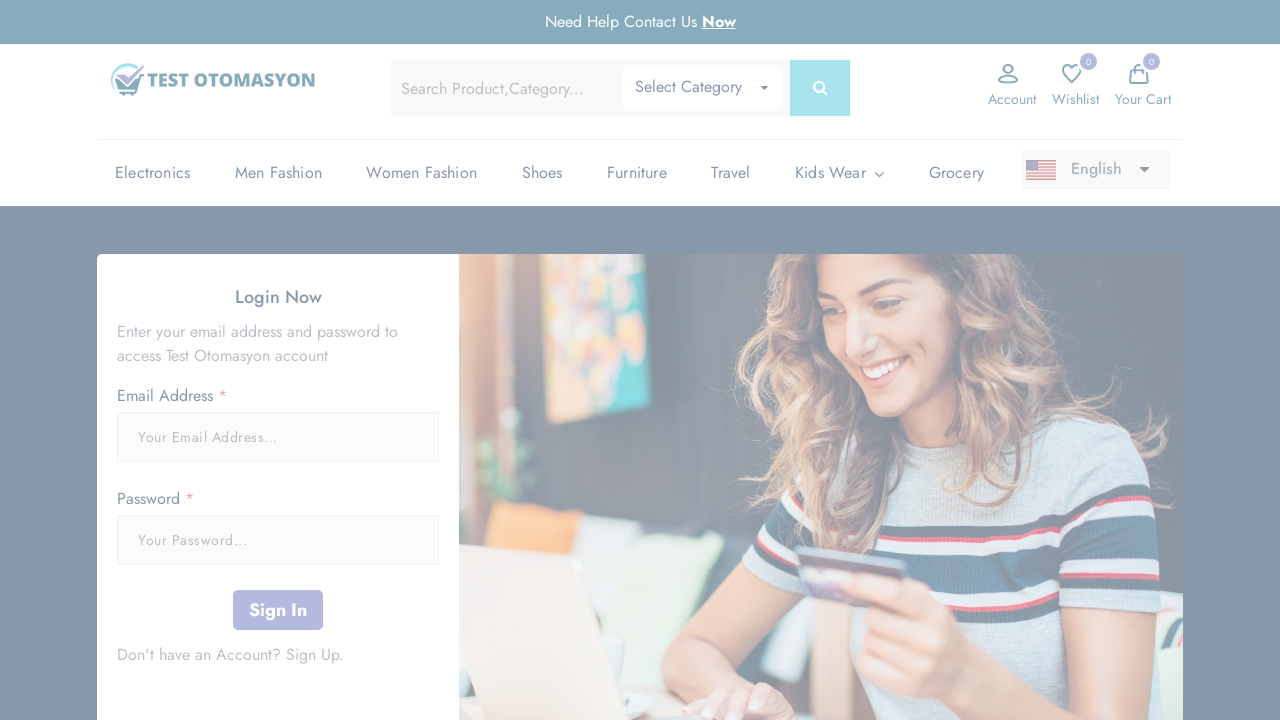

Waited 1000ms for registration to complete
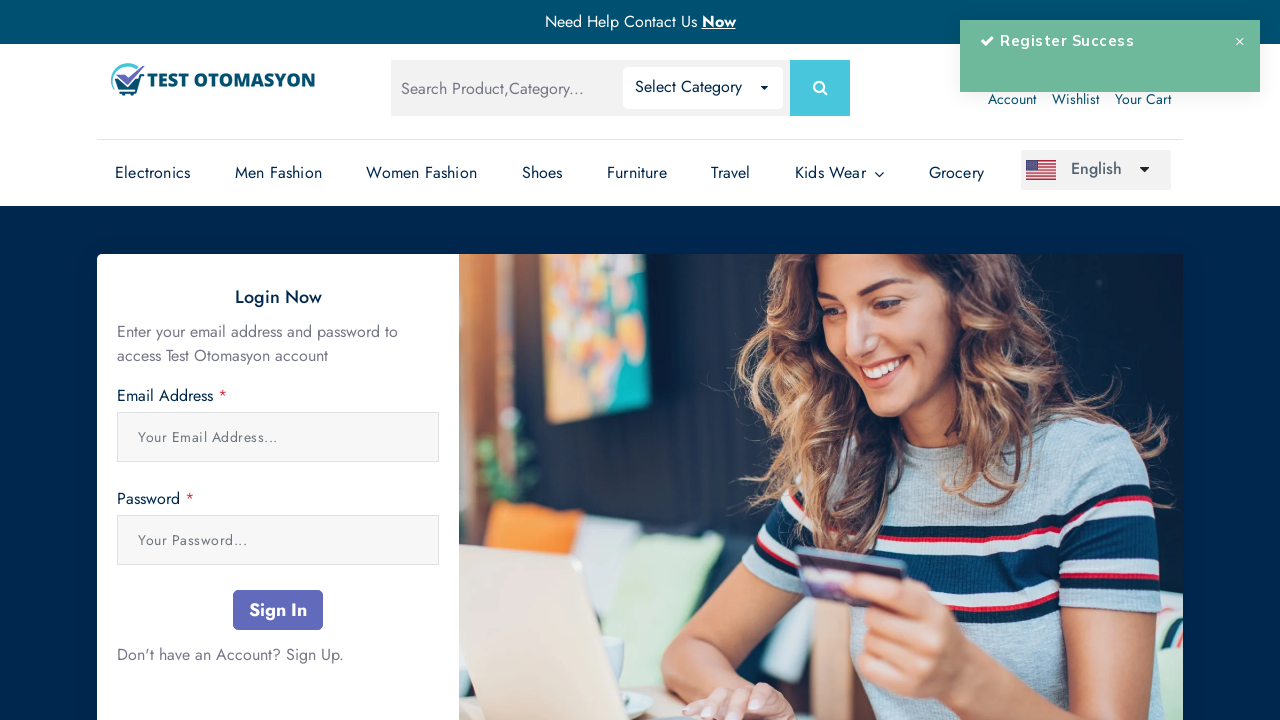

Filled email field with 'mehmetyilmaz2024@example.com' on #email
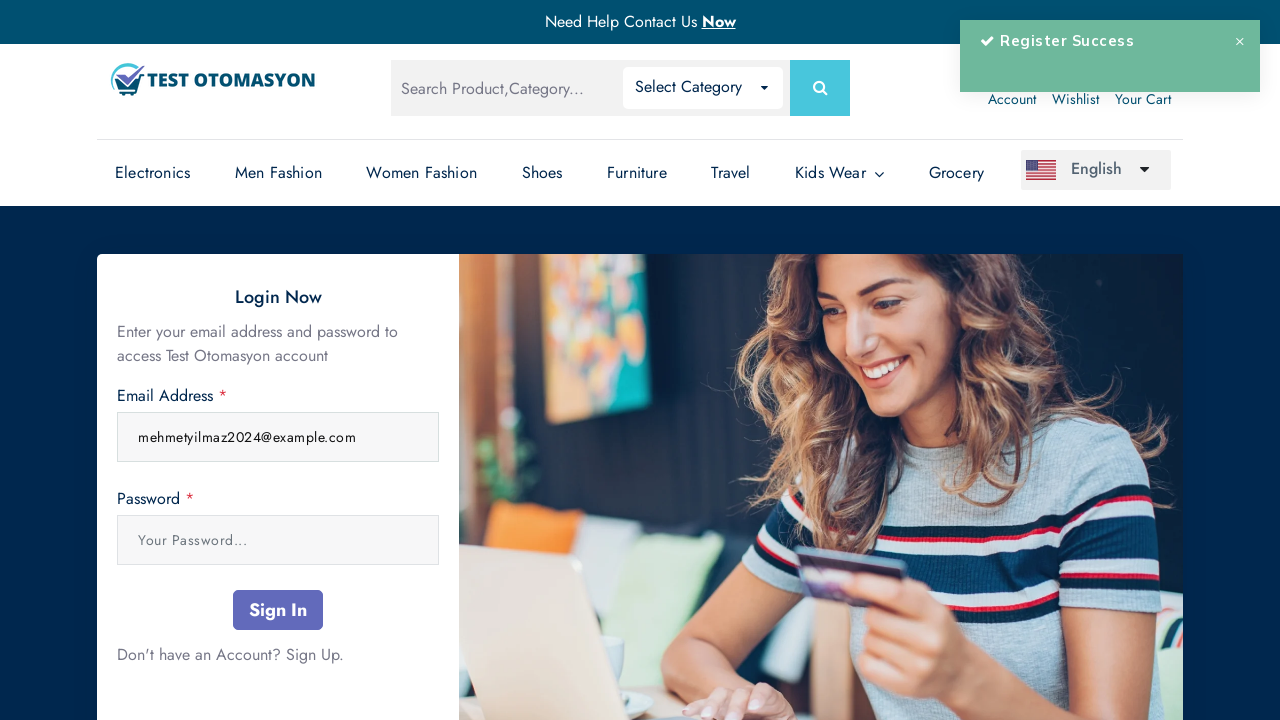

Filled password field with 'TestPass.2024' on #password
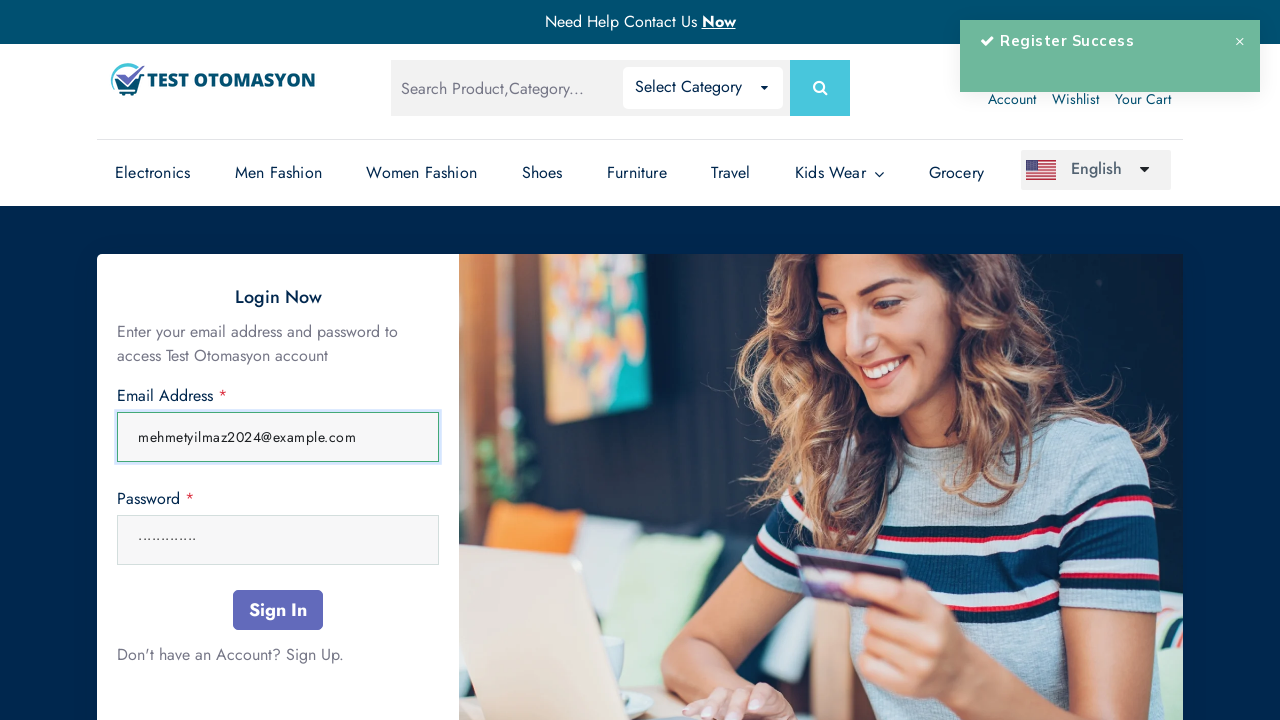

Clicked sign in button to login at (278, 610) on #submitlogin
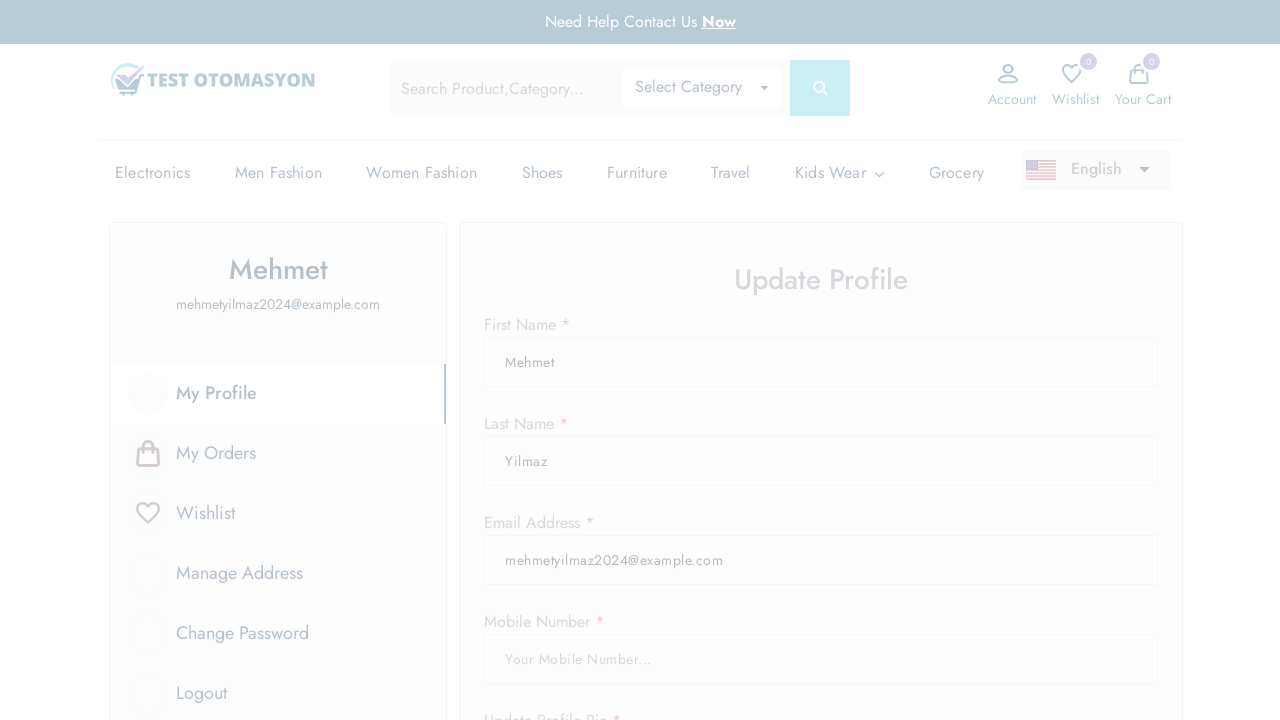

Waited 1000ms for login to complete
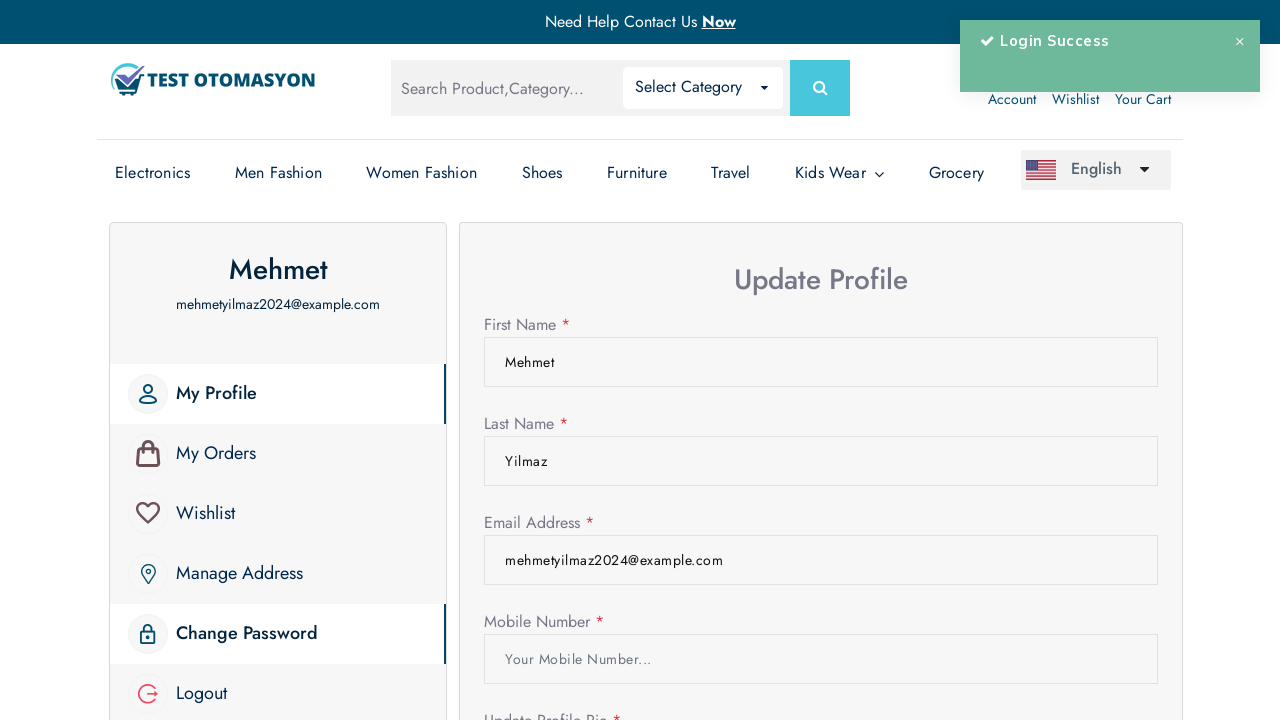

Located logout link element
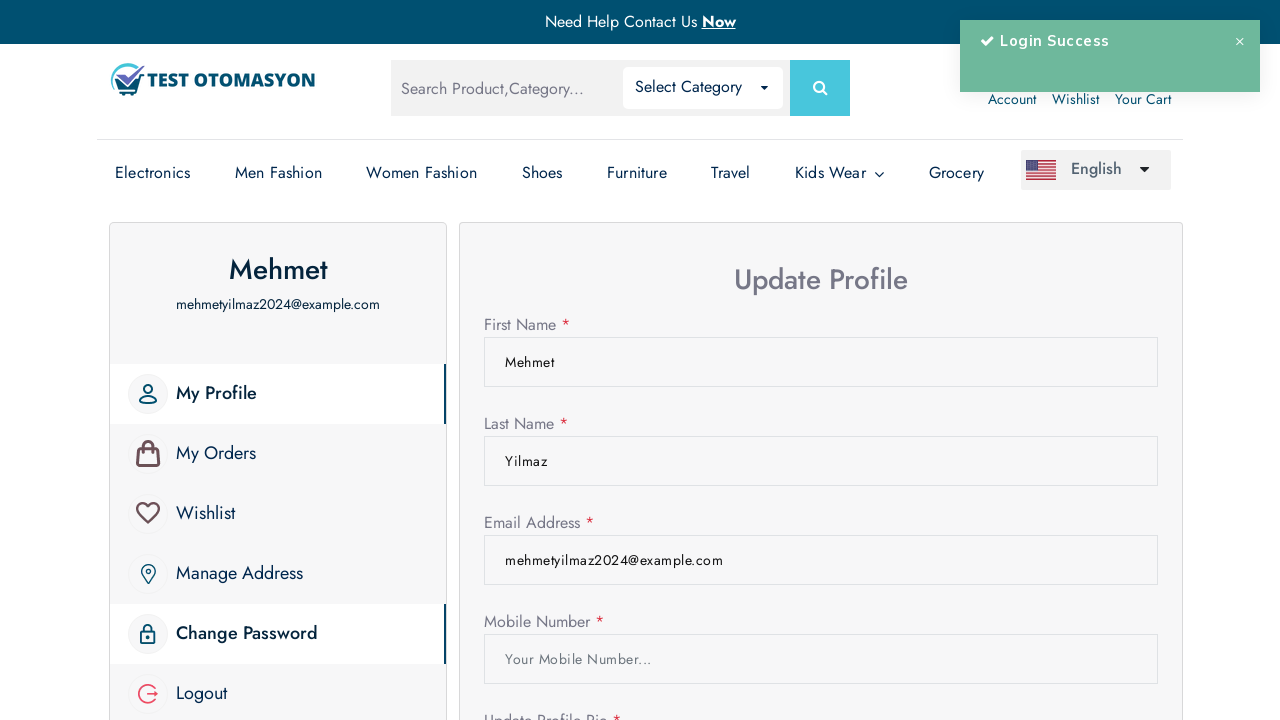

Verified that logout link is visible, confirming successful login
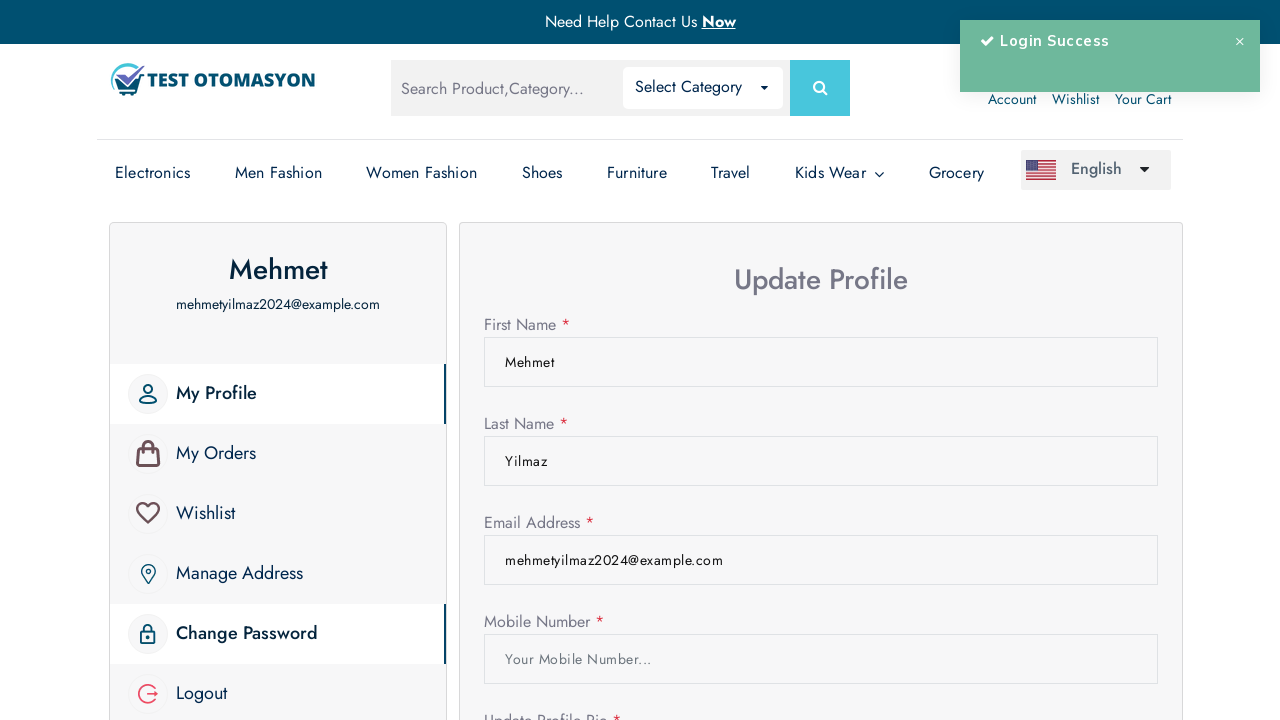

Clicked logout link at (202, 694) on xpath=//span[text()='Logout']
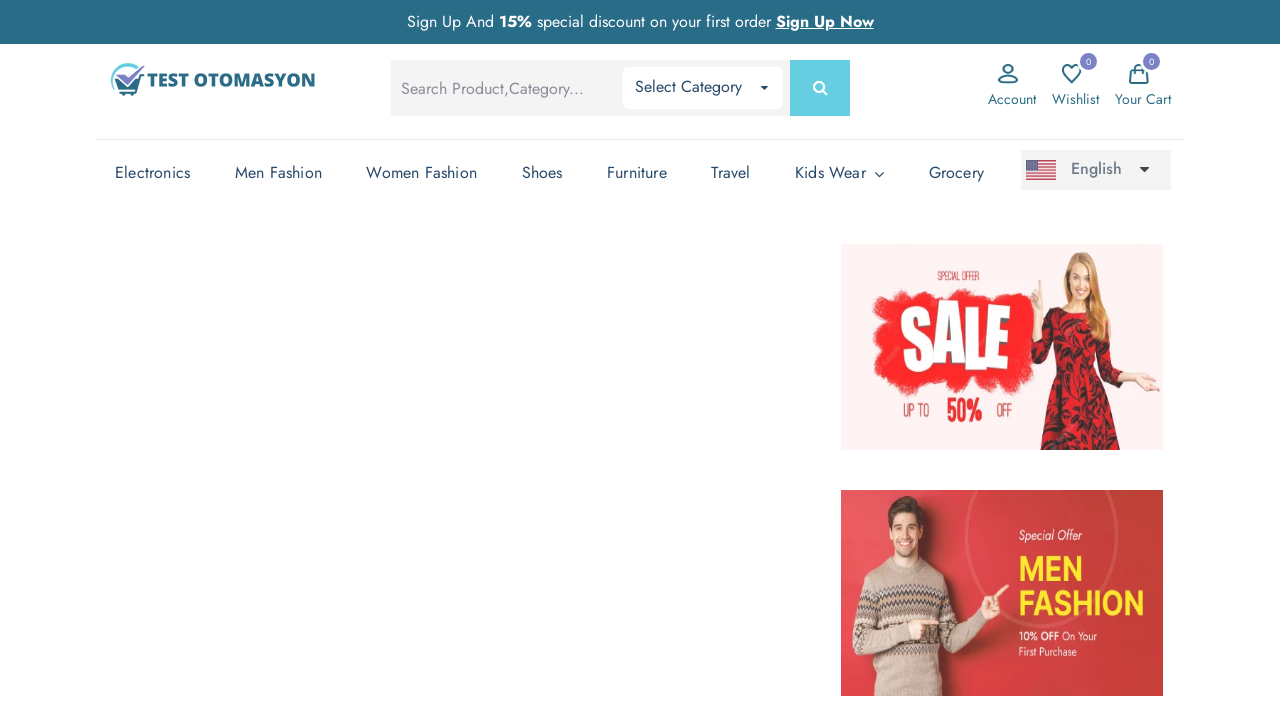

Waited 2000ms after logout
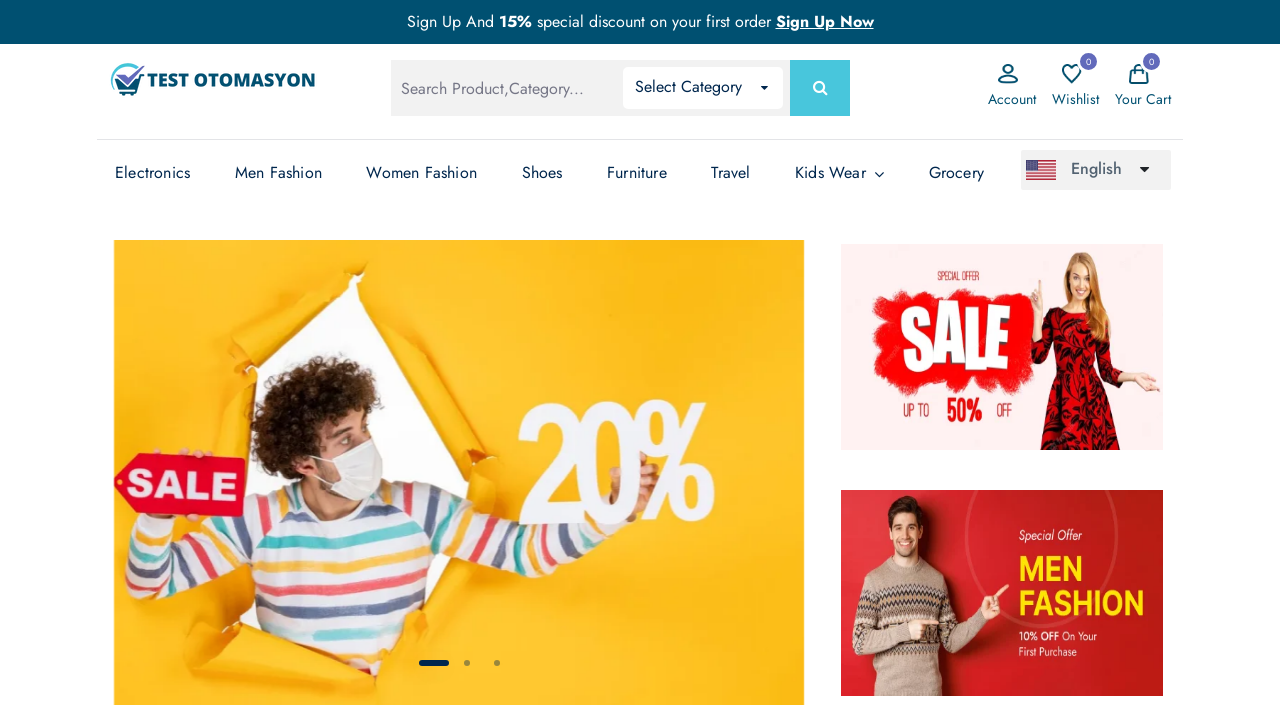

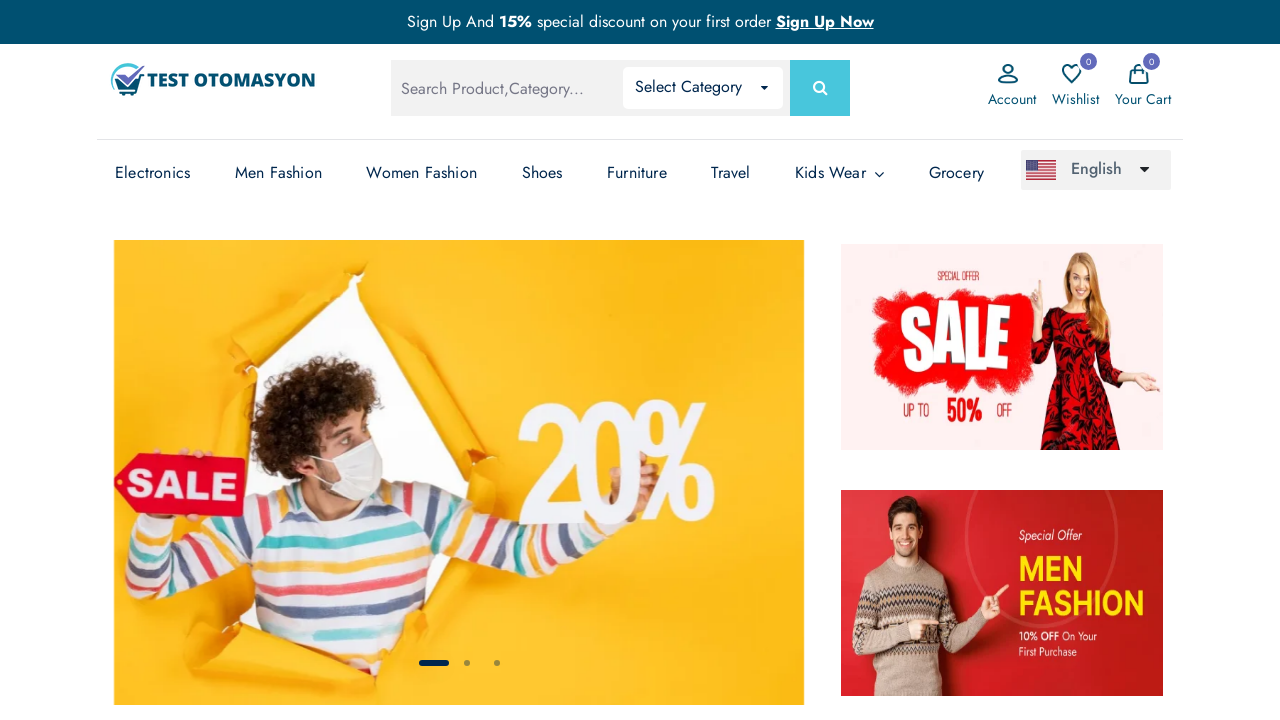